Tests disappearing elements by refreshing until Gallery link appears and clicking it

Starting URL: https://the-internet.herokuapp.com/disappearing_elements

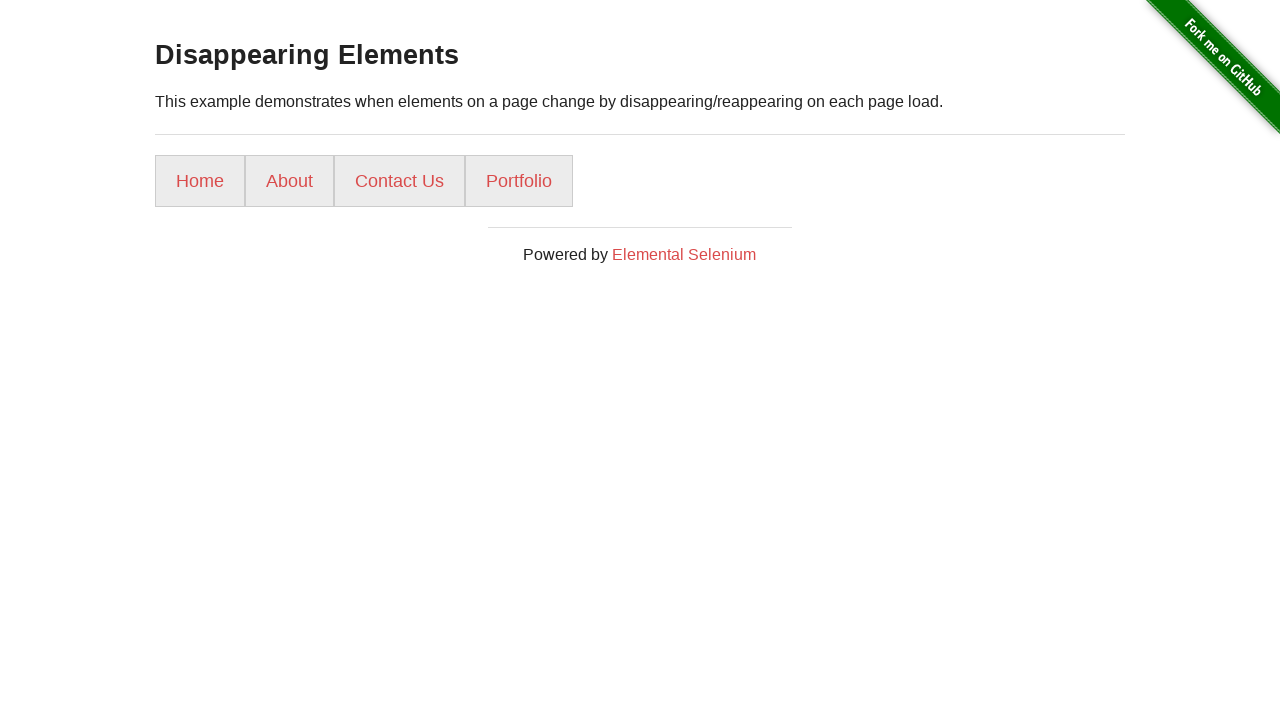

Reloaded page to find Gallery link
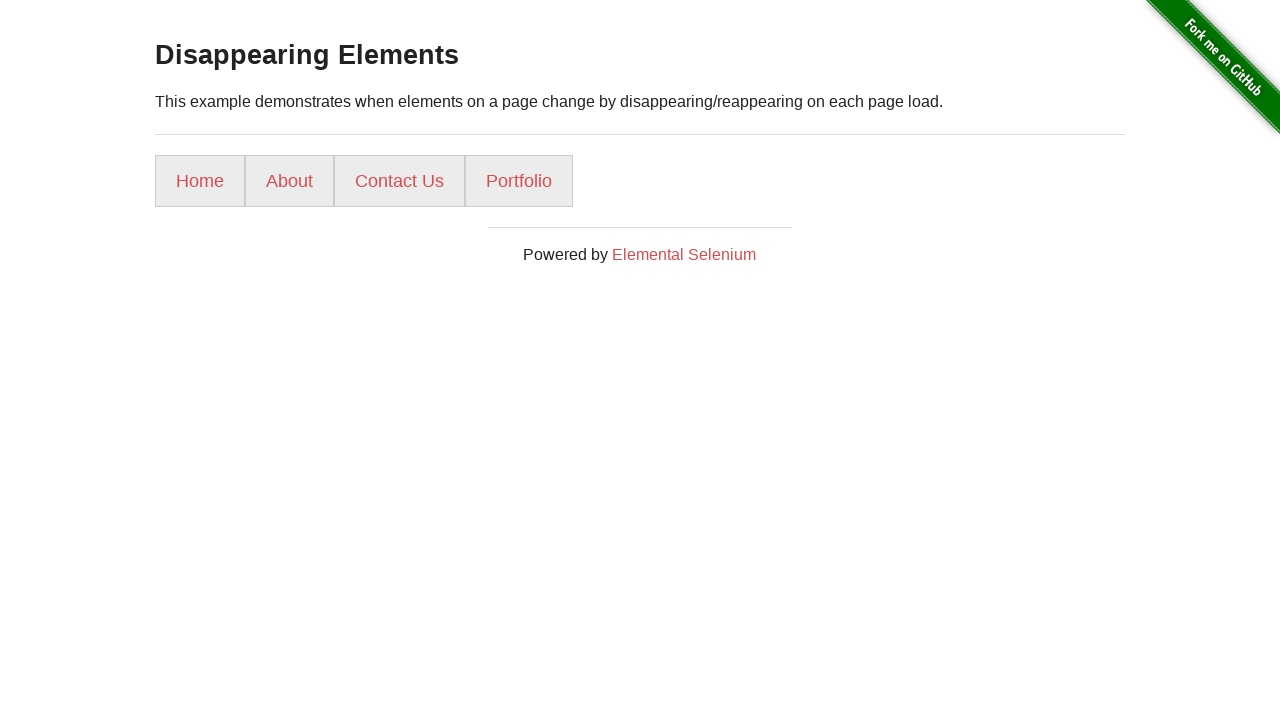

Reloaded page to find Gallery link
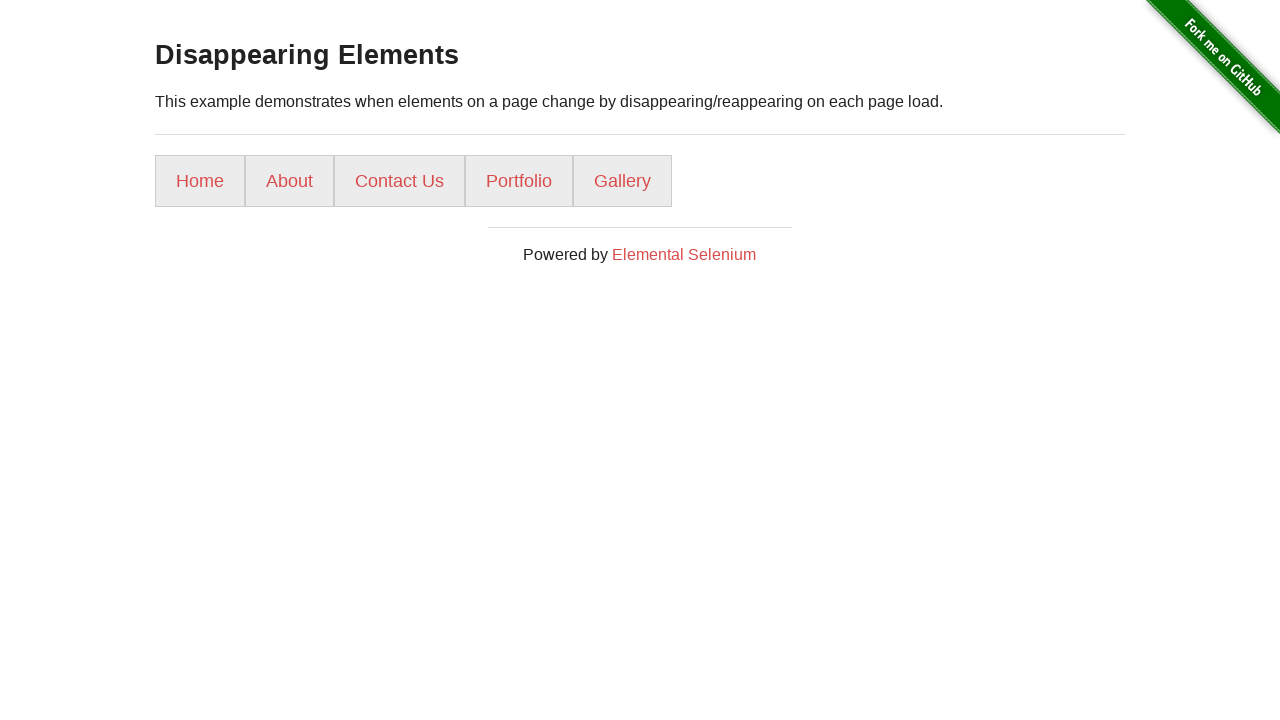

Clicked on Gallery link at (622, 181) on //div[@class='large-12 columns']//li/a[text()='Gallery']
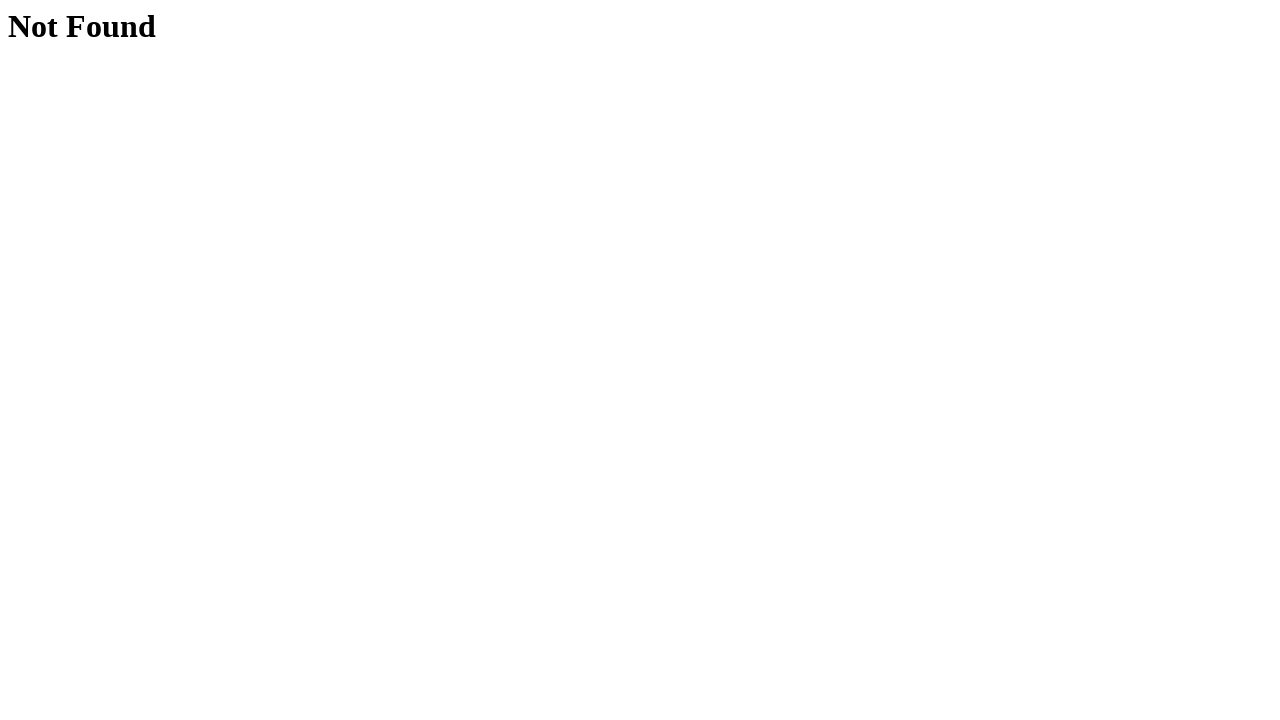

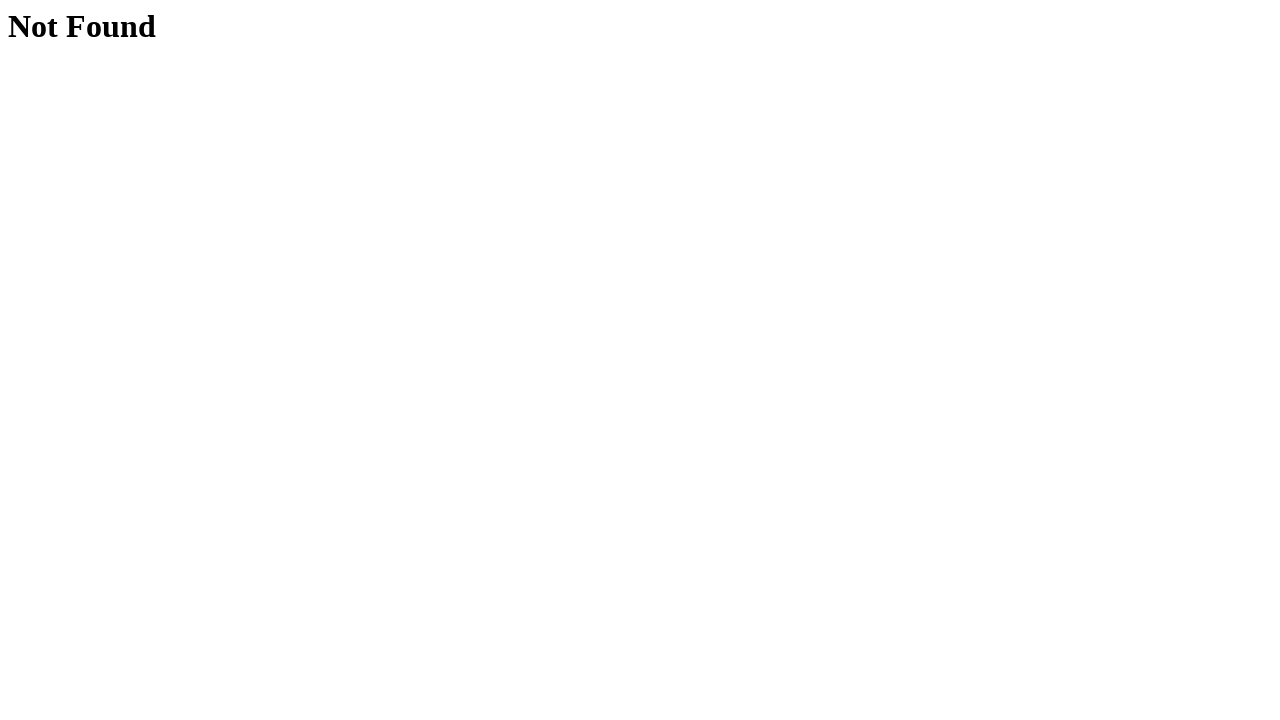